Navigates to the Harrow Council website, maximizes the browser window, and retrieves the page title.

Starting URL: https://www.harrow.gov.uk/

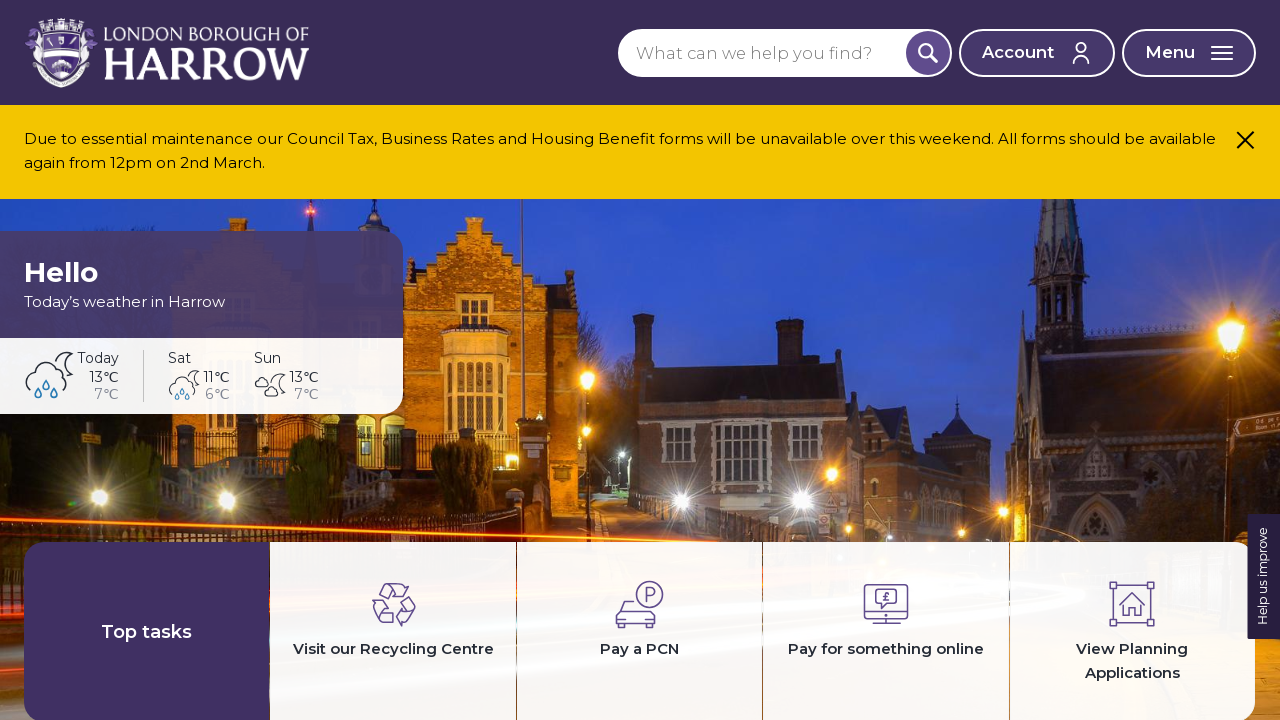

Set viewport size to 1920x1080 to maximize browser window
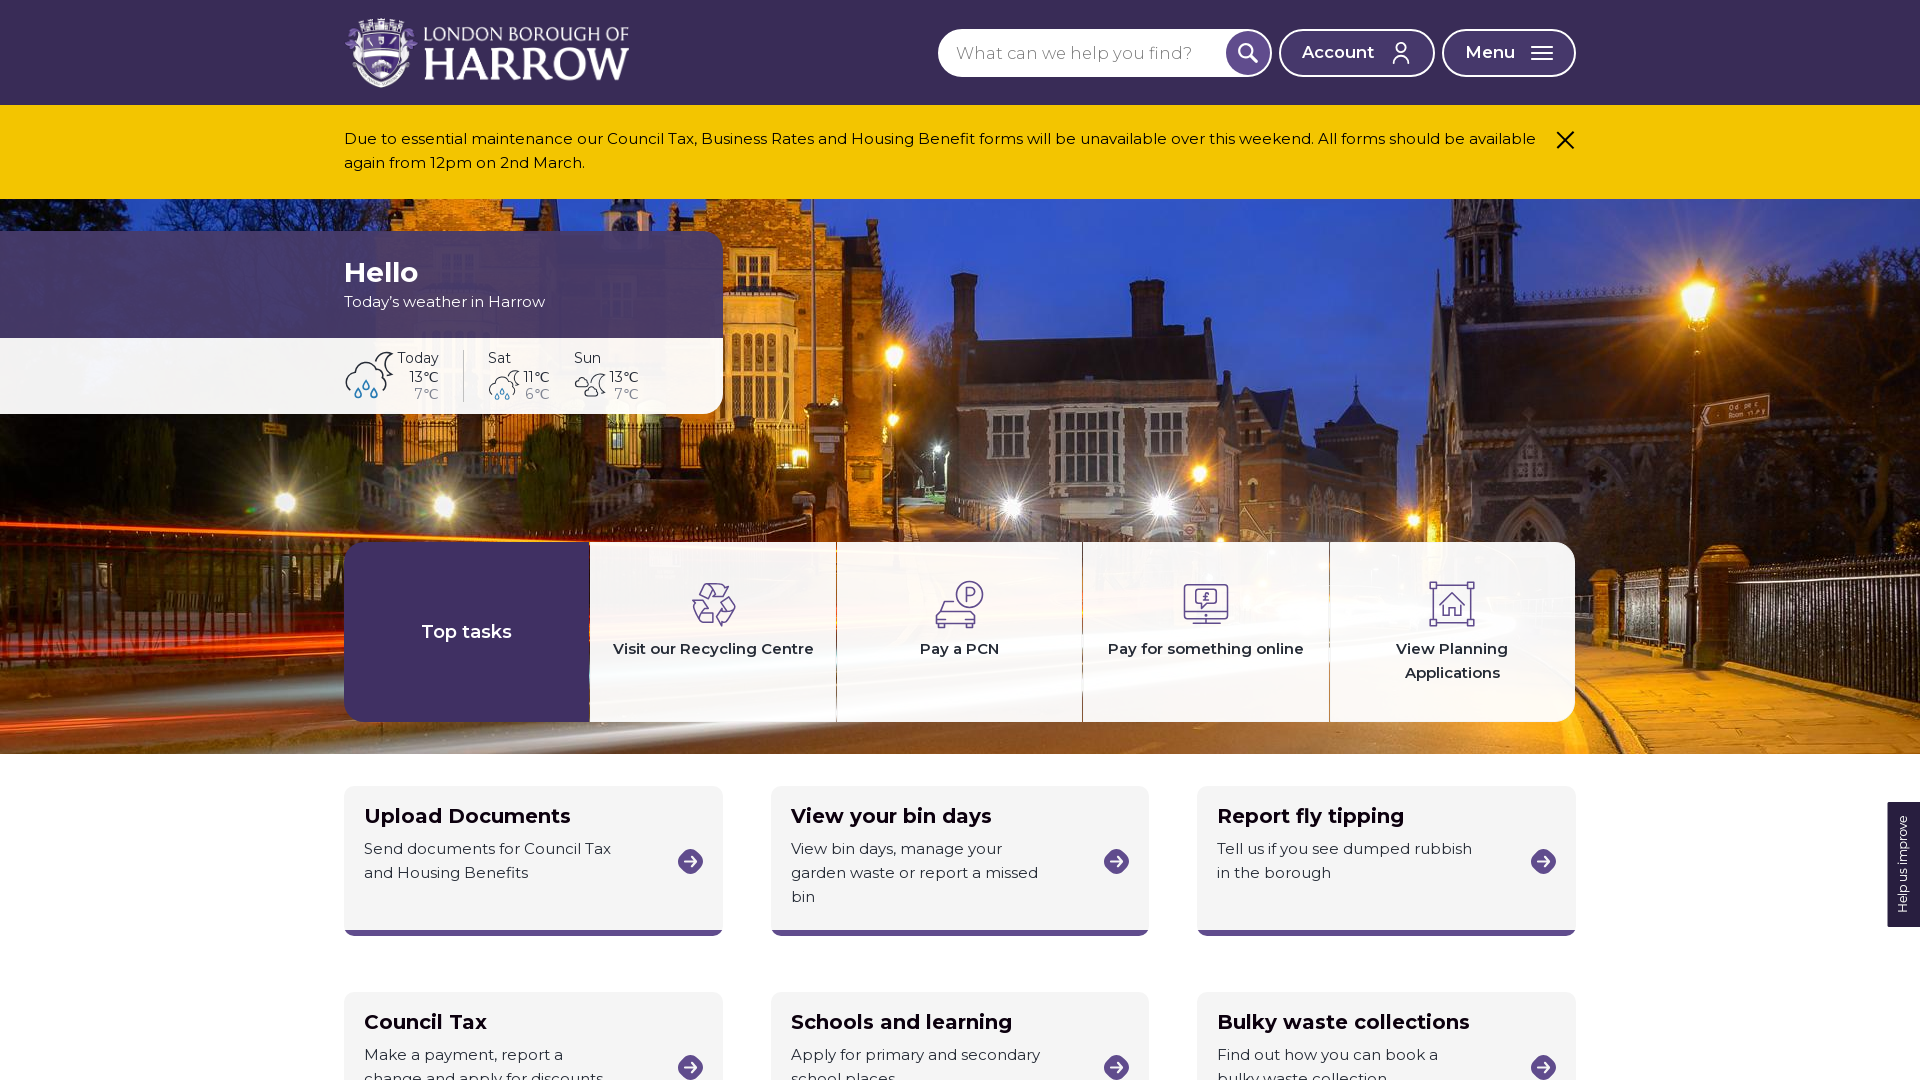

Waited for page to fully load
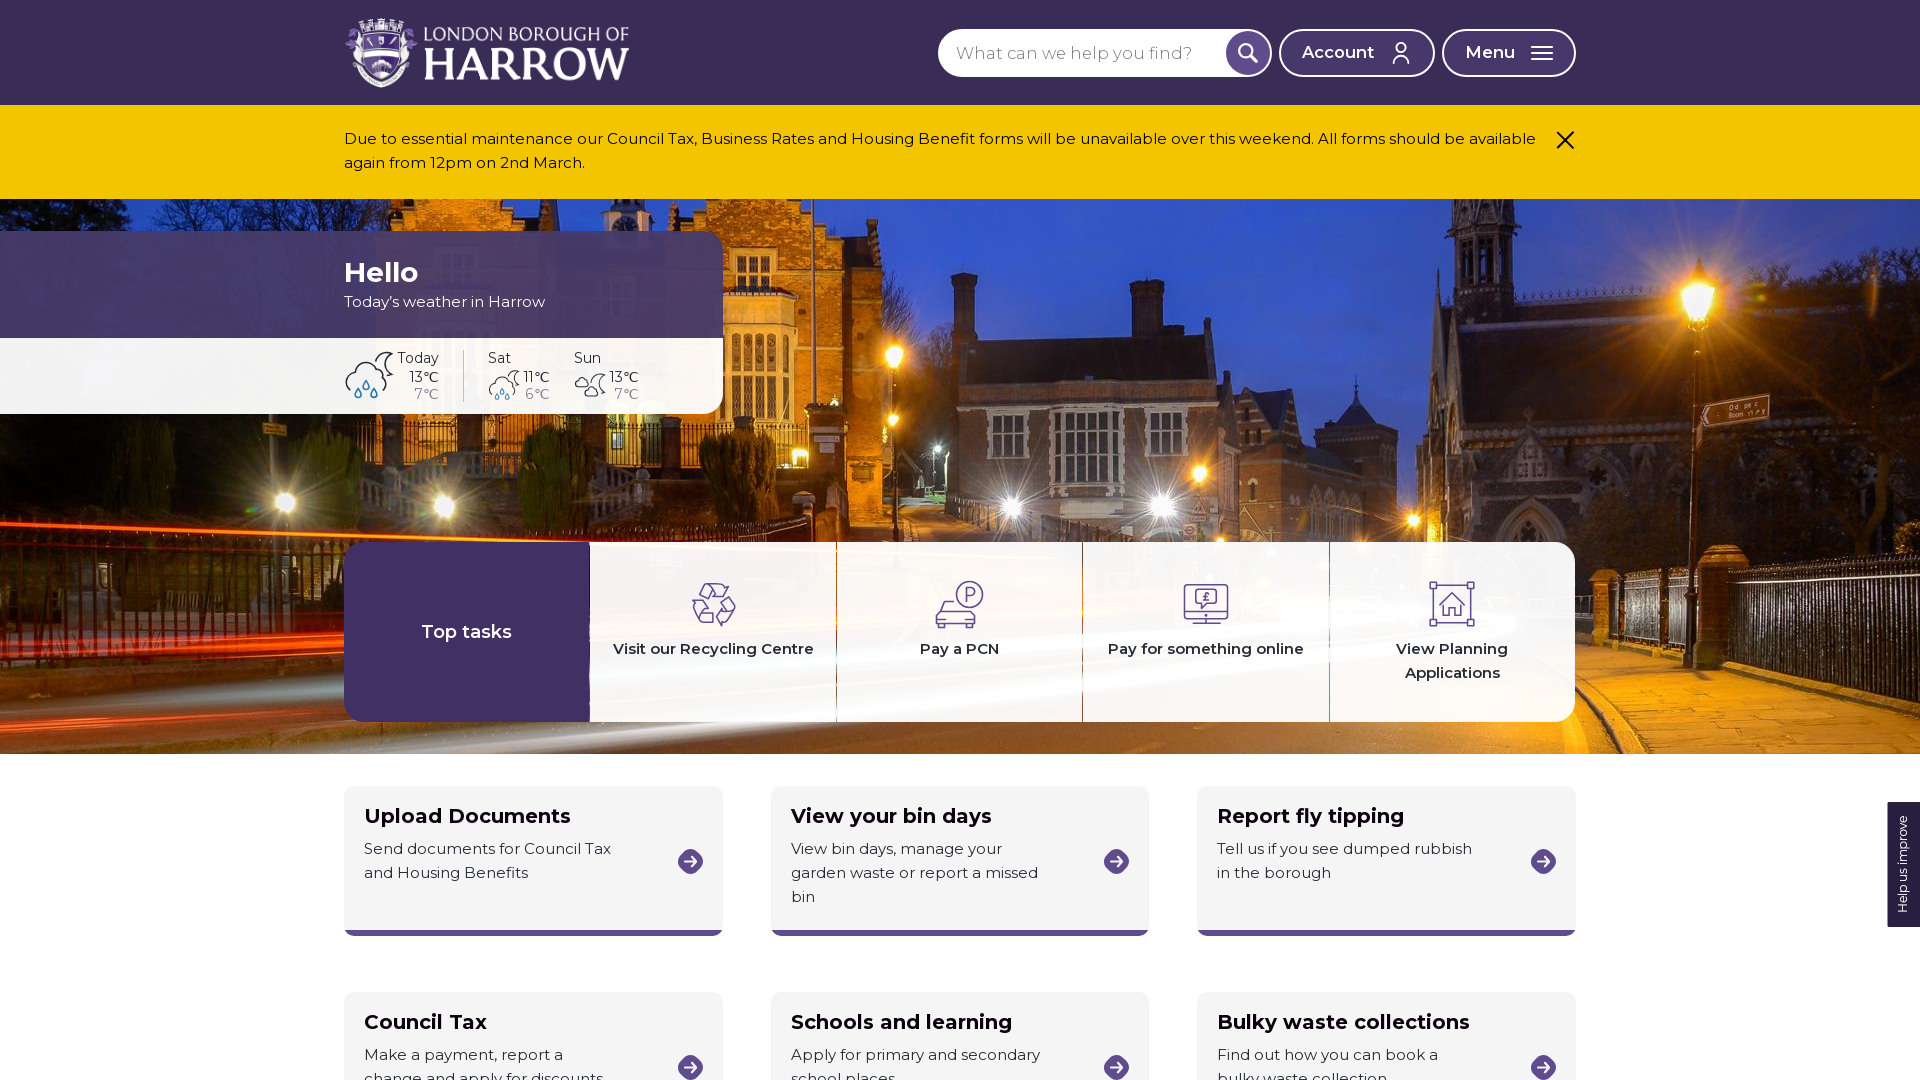

Retrieved page title: Home – London Borough of Harrow
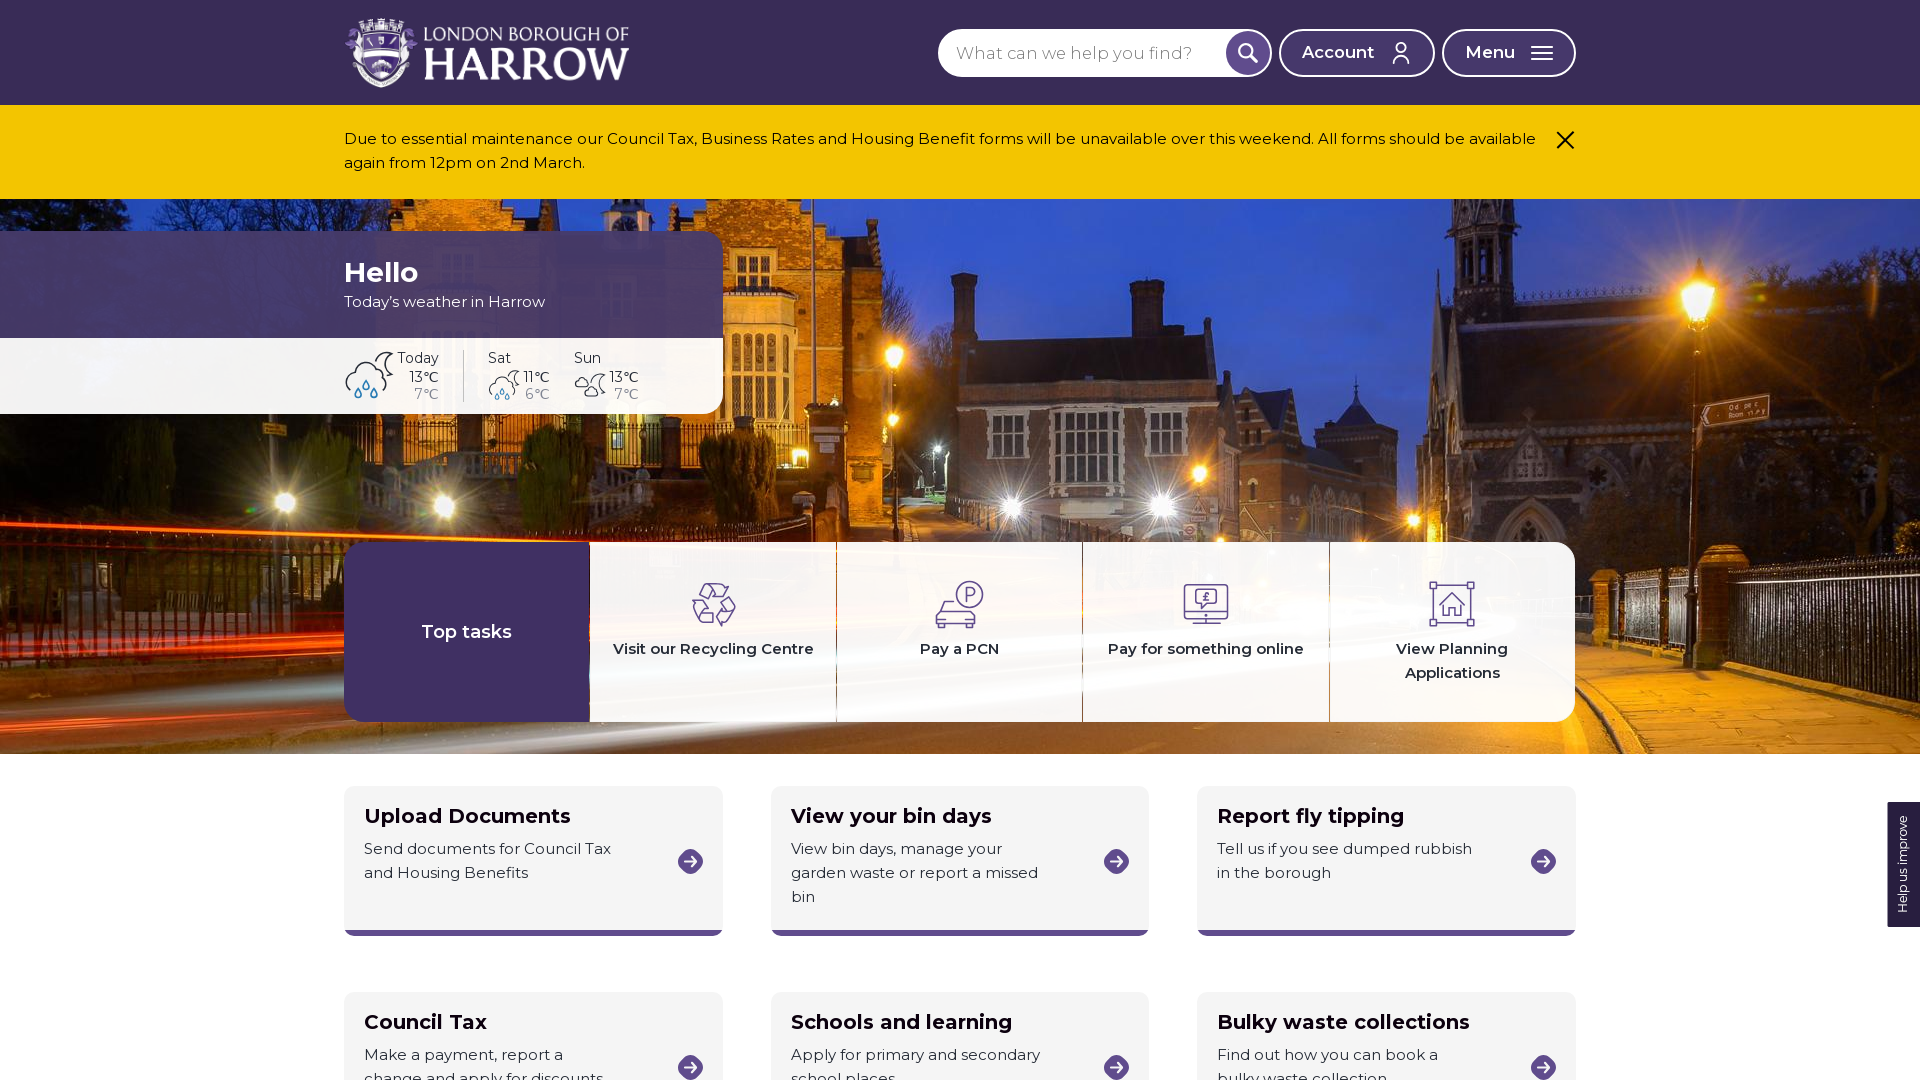

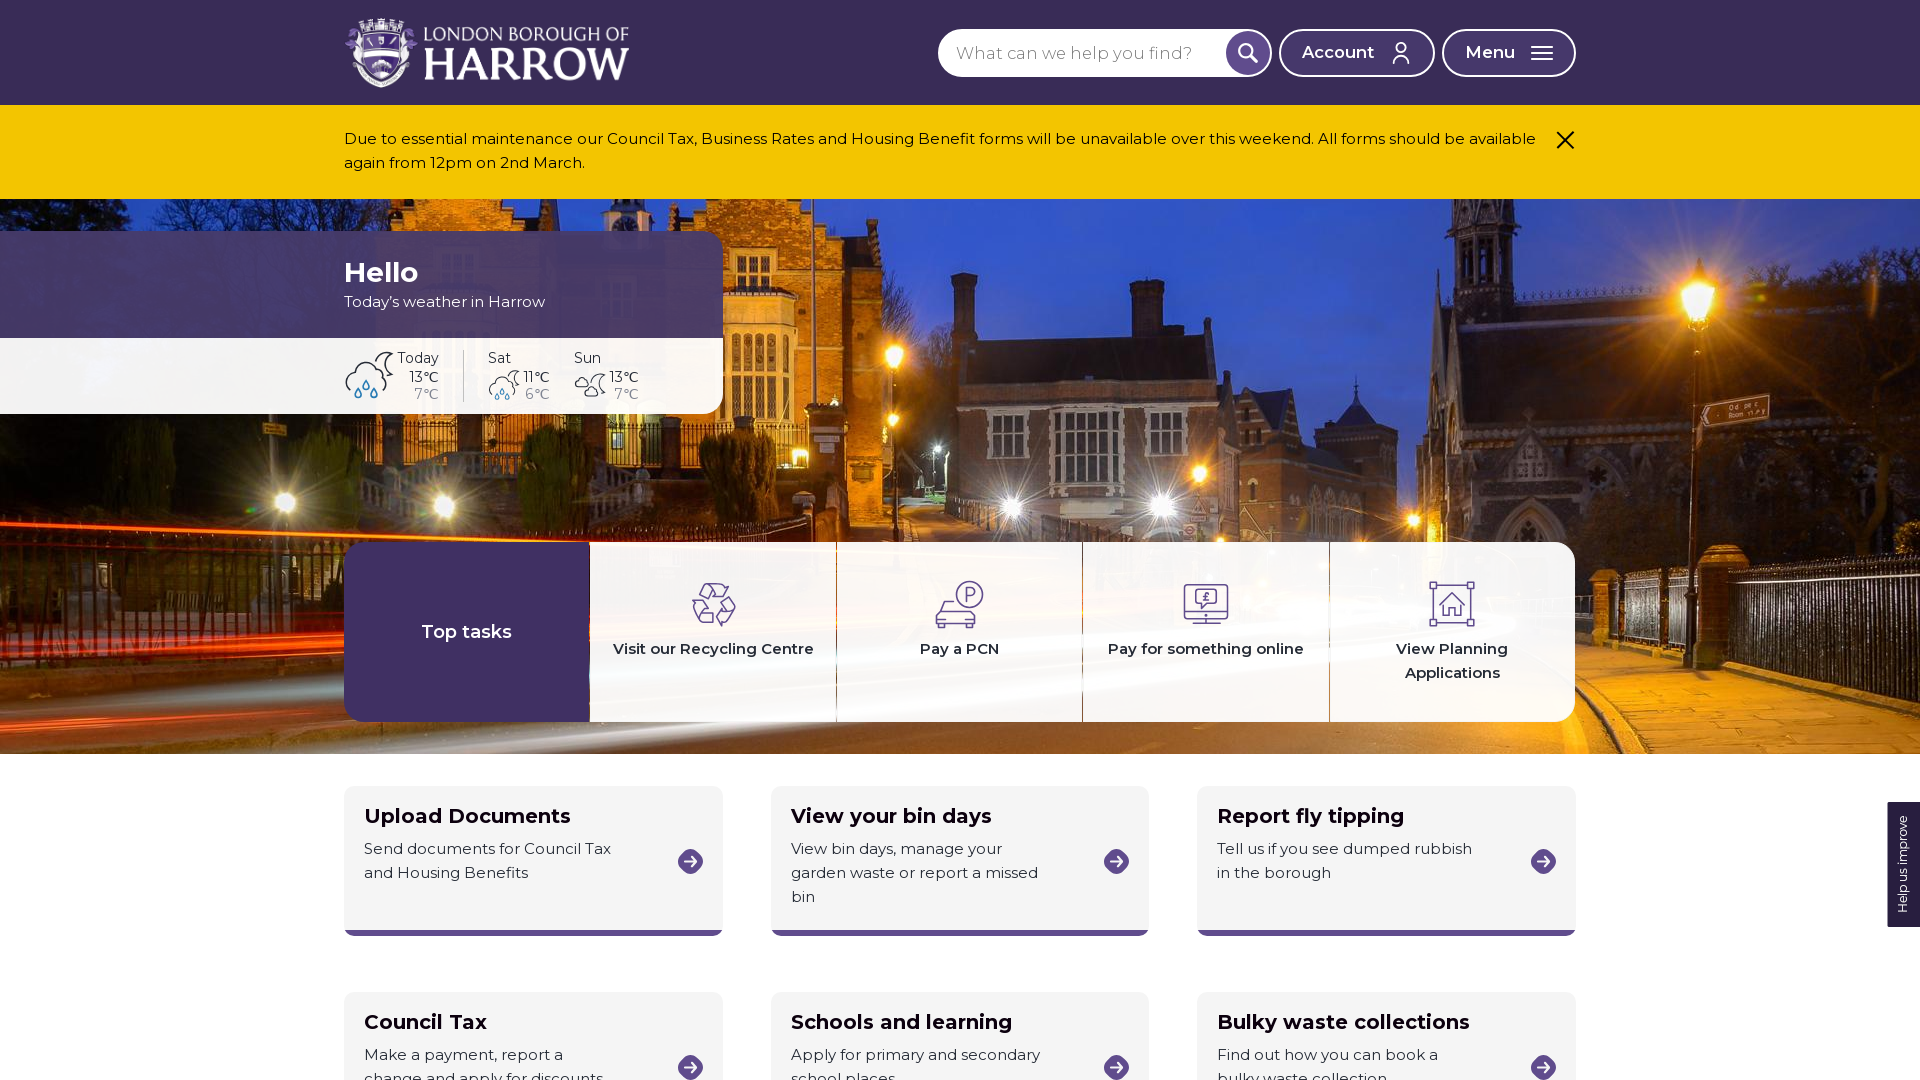